Tests that new todo items are appended to the bottom of the list by creating 3 items and verifying count

Starting URL: https://demo.playwright.dev/todomvc

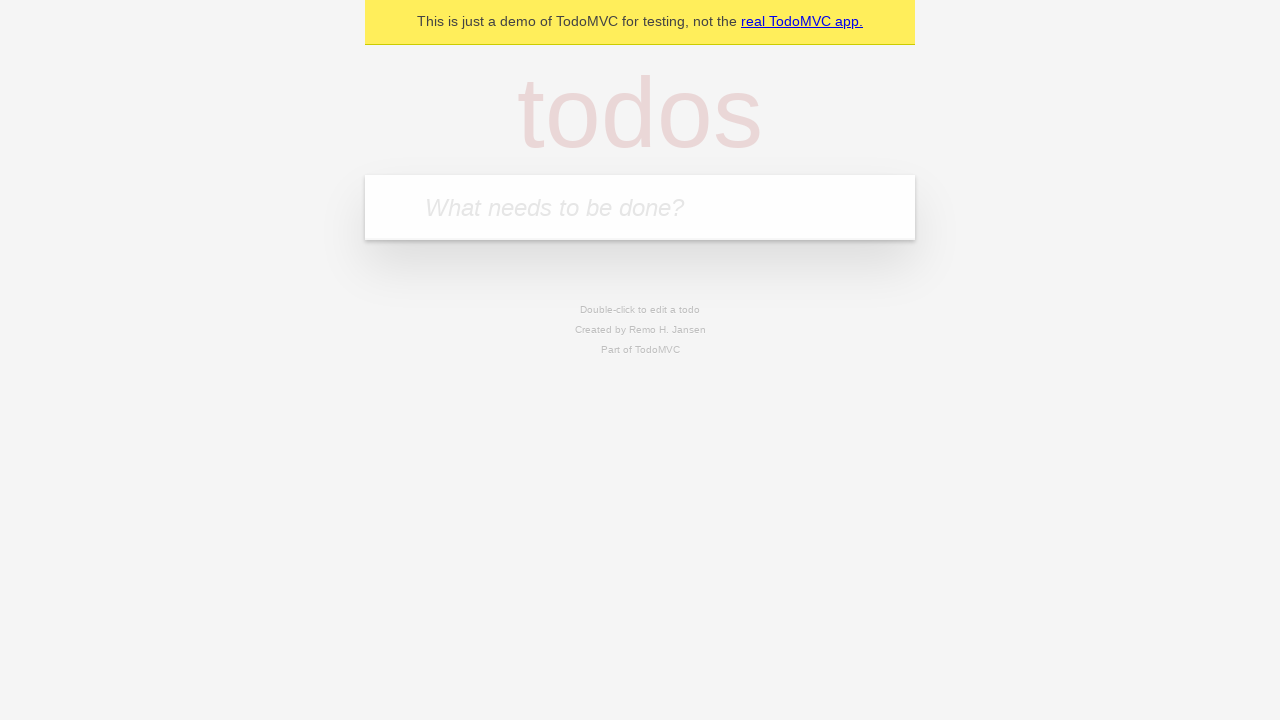

Filled todo input with 'buy some cheese' on internal:attr=[placeholder="What needs to be done?"i]
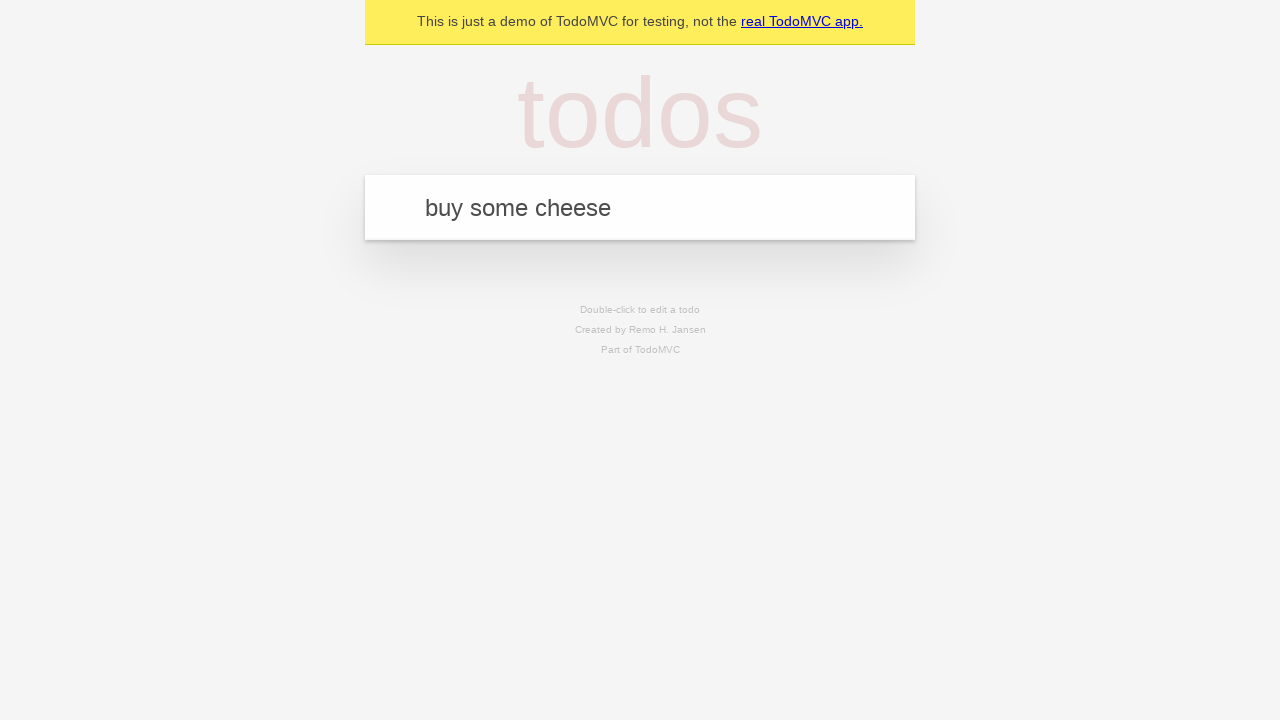

Pressed Enter to create first todo item on internal:attr=[placeholder="What needs to be done?"i]
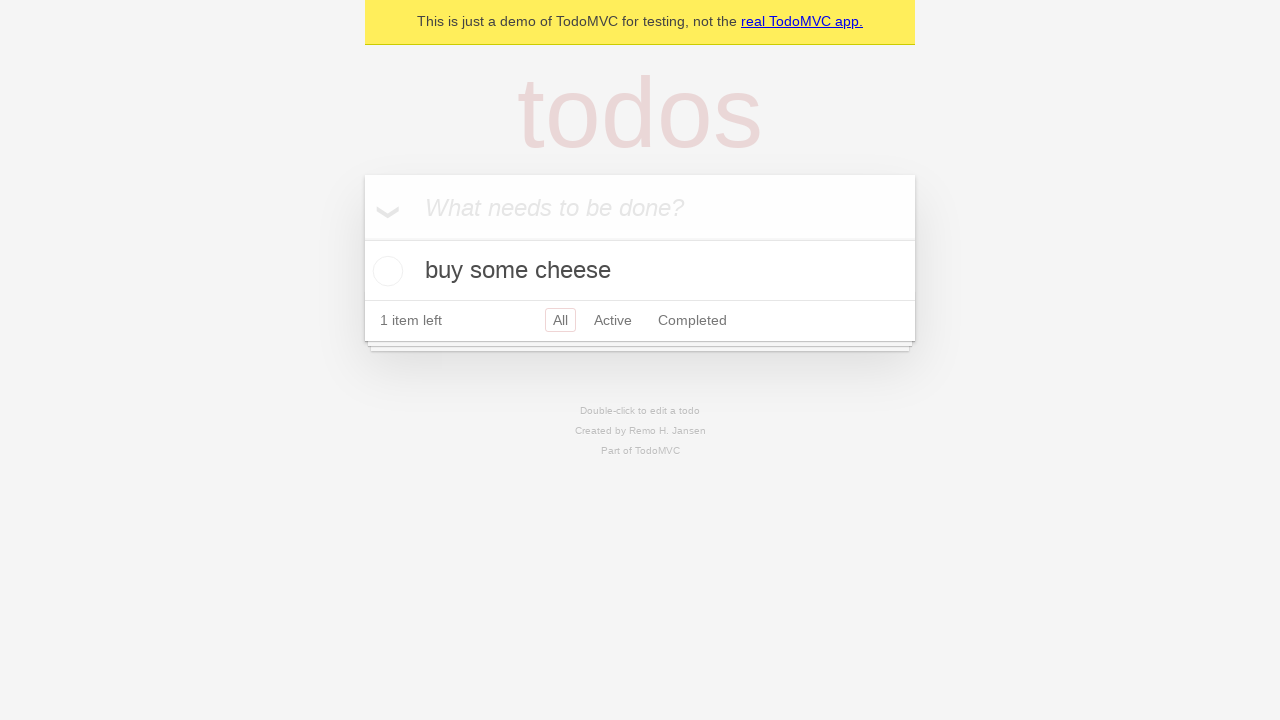

Filled todo input with 'feed the cat' on internal:attr=[placeholder="What needs to be done?"i]
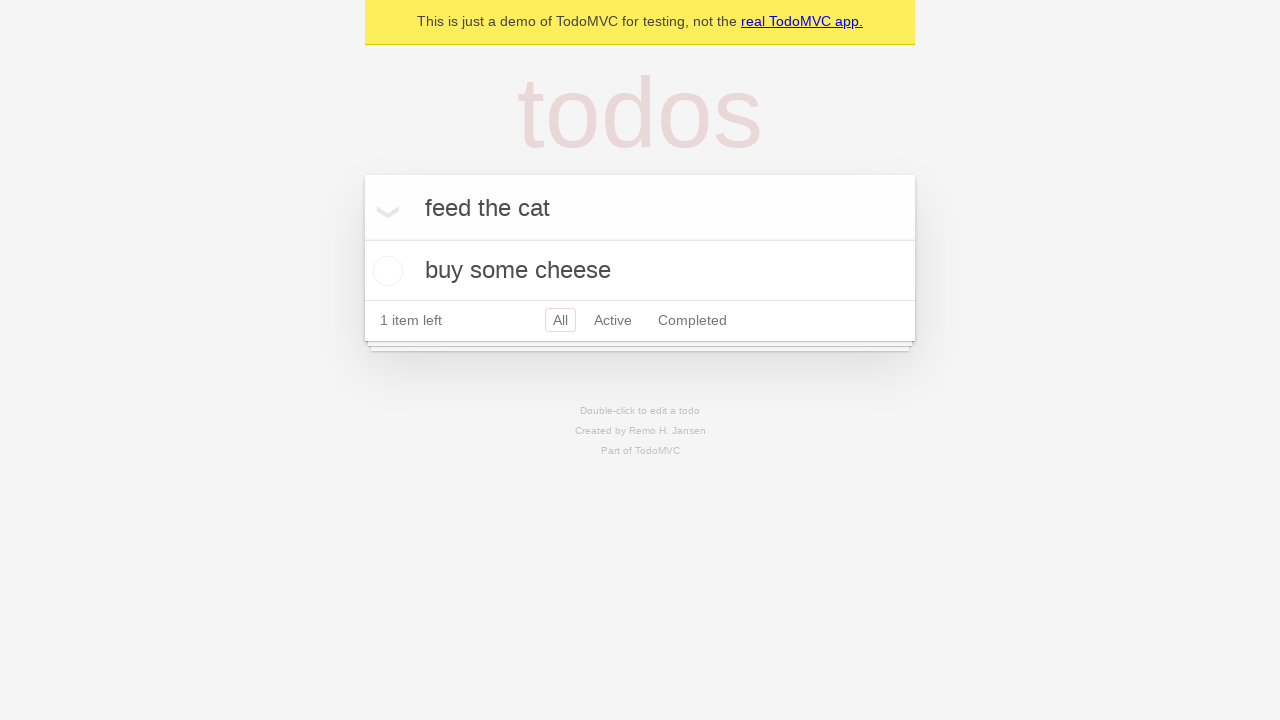

Pressed Enter to create second todo item on internal:attr=[placeholder="What needs to be done?"i]
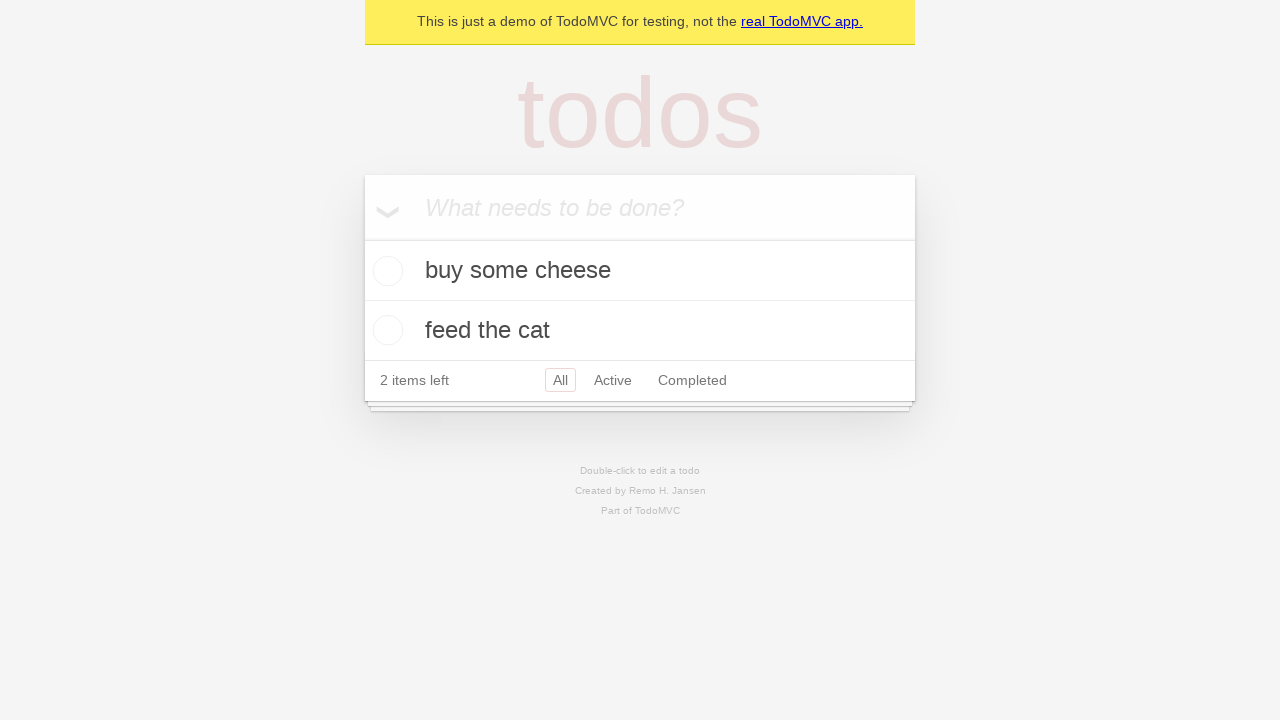

Filled todo input with 'book a doctors appointment' on internal:attr=[placeholder="What needs to be done?"i]
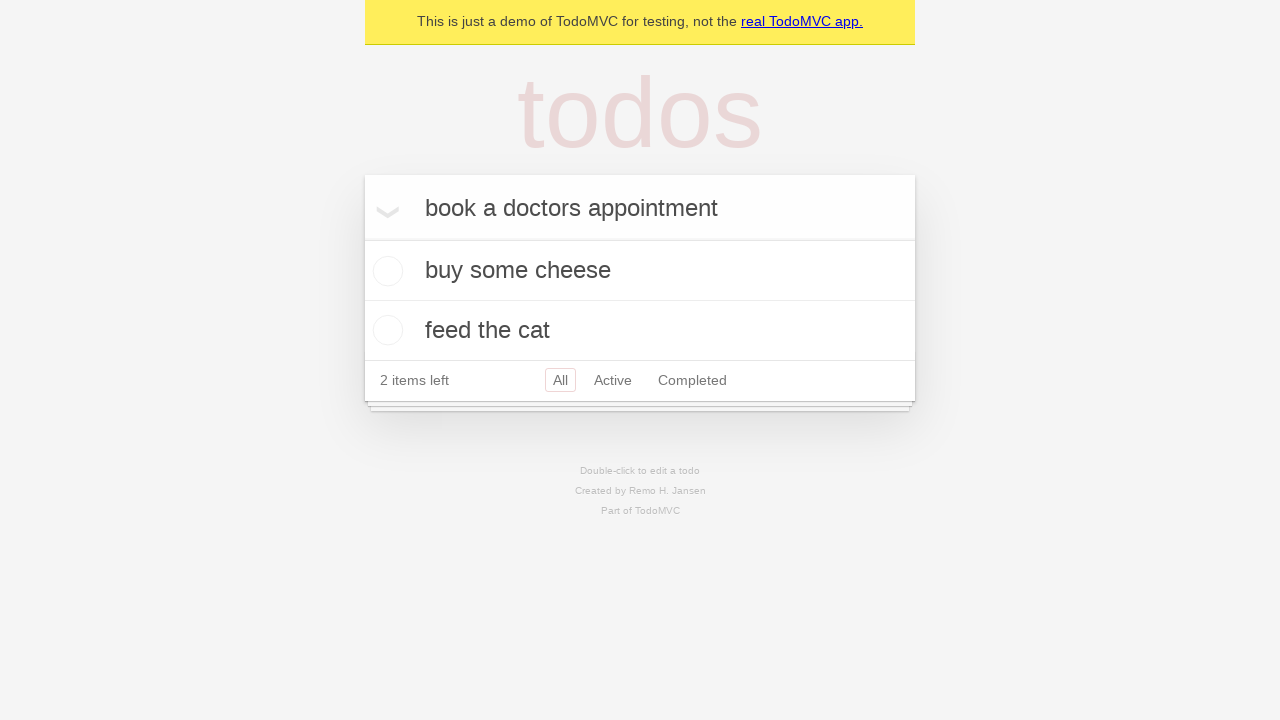

Pressed Enter to create third todo item on internal:attr=[placeholder="What needs to be done?"i]
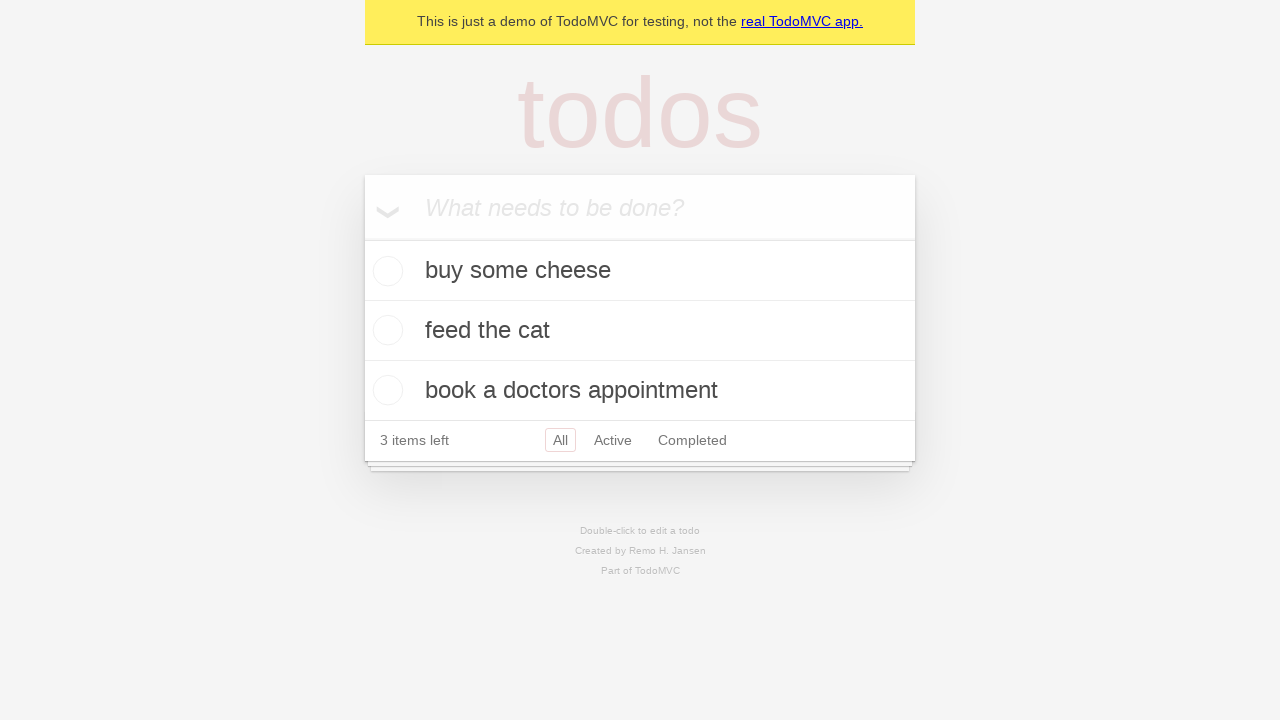

Todo count element loaded and visible
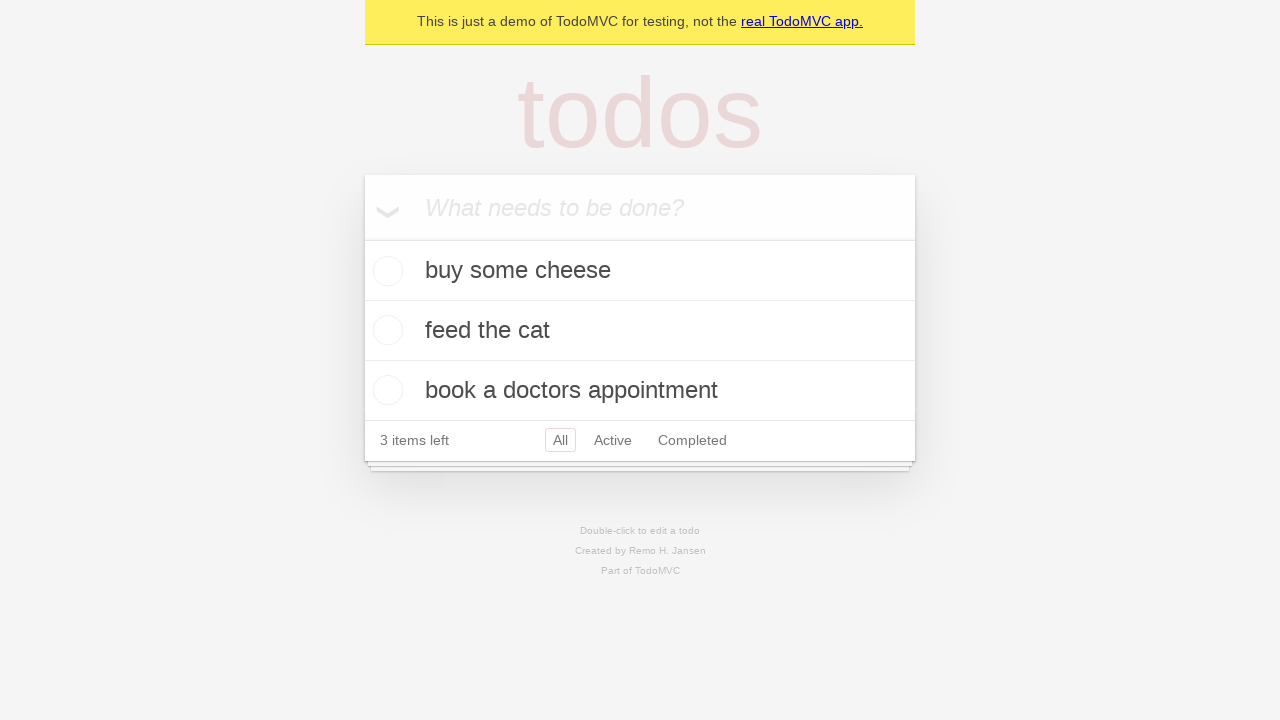

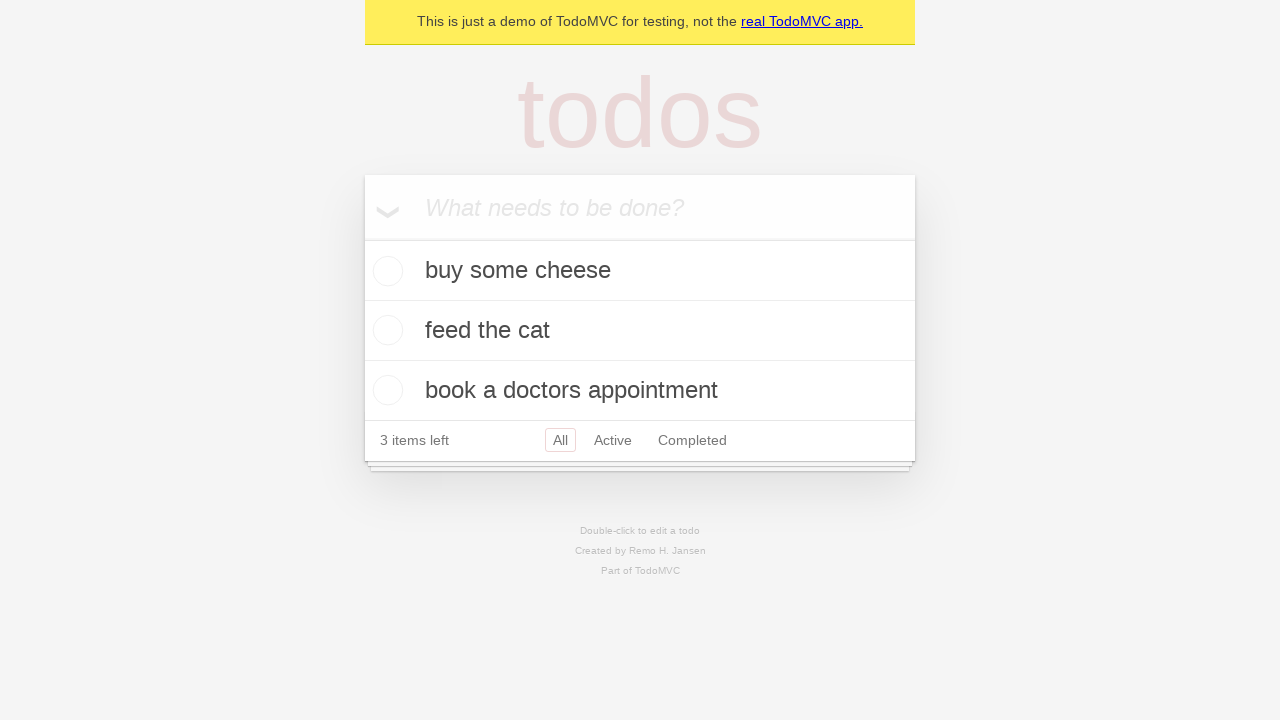